Tests a form that calculates the sum of two displayed numbers and selects the result from a dropdown menu

Starting URL: http://suninjuly.github.io/selects2.html

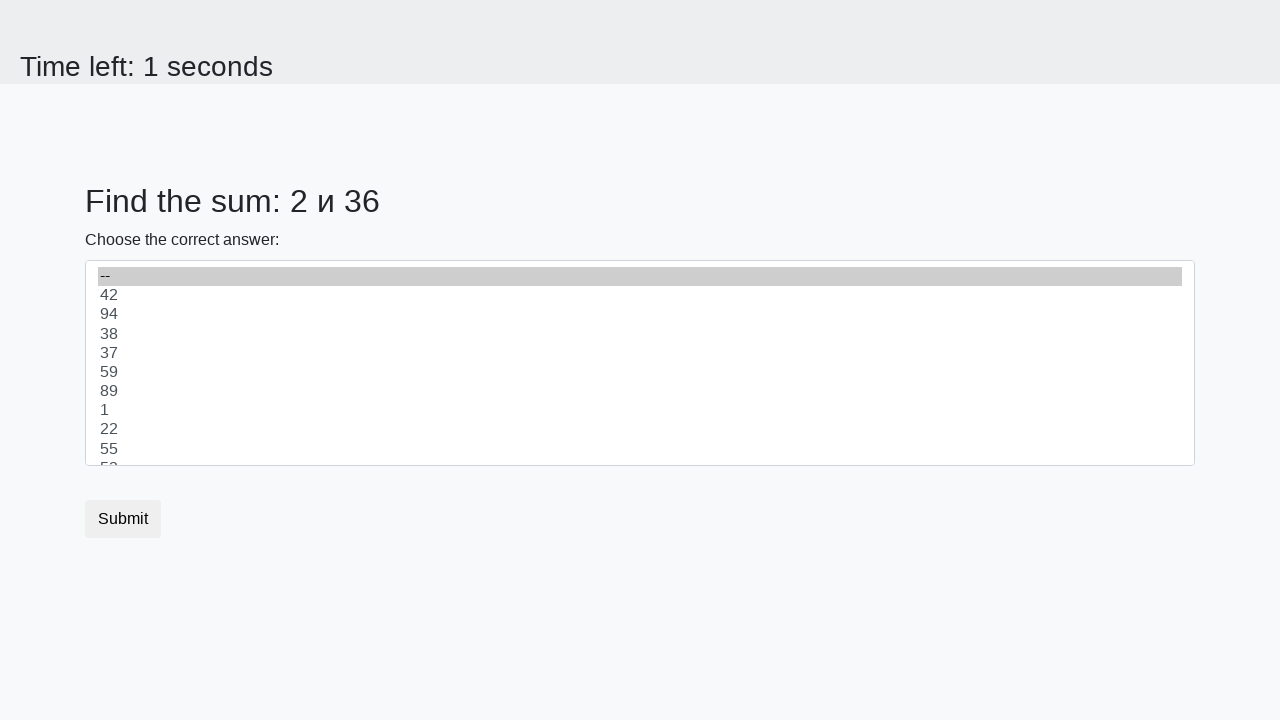

Retrieved first number from page
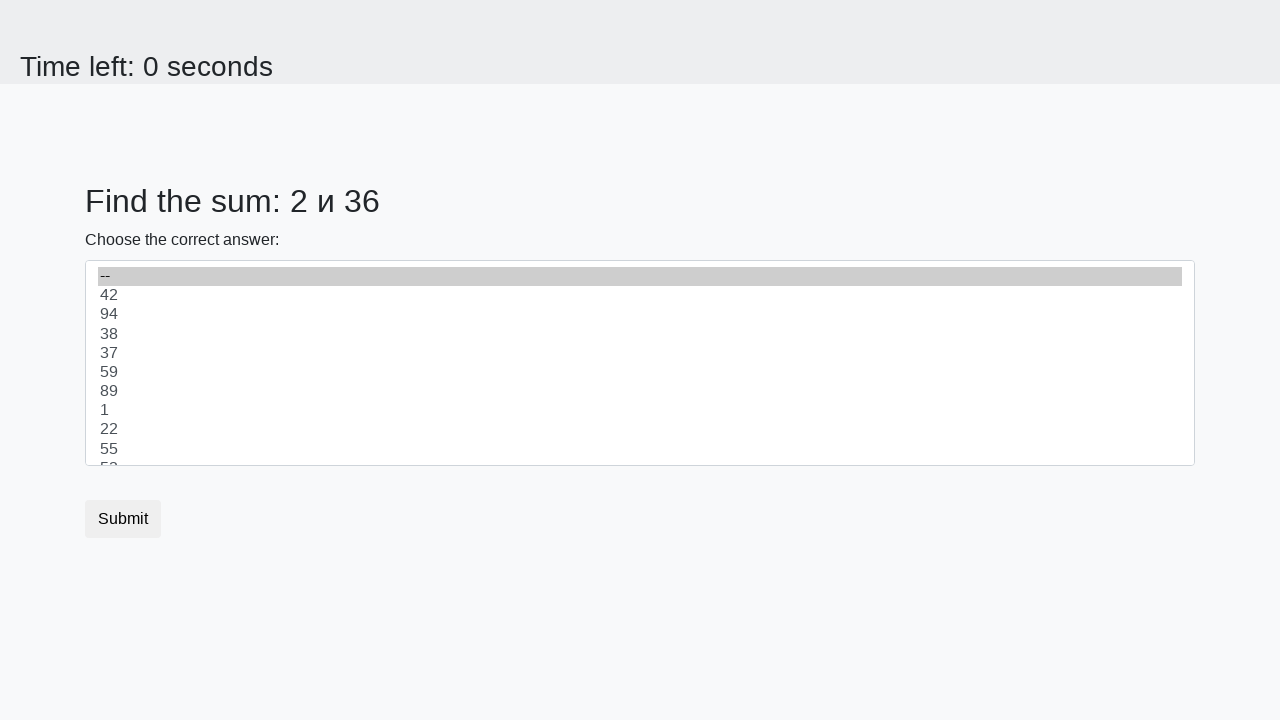

Retrieved second number from page
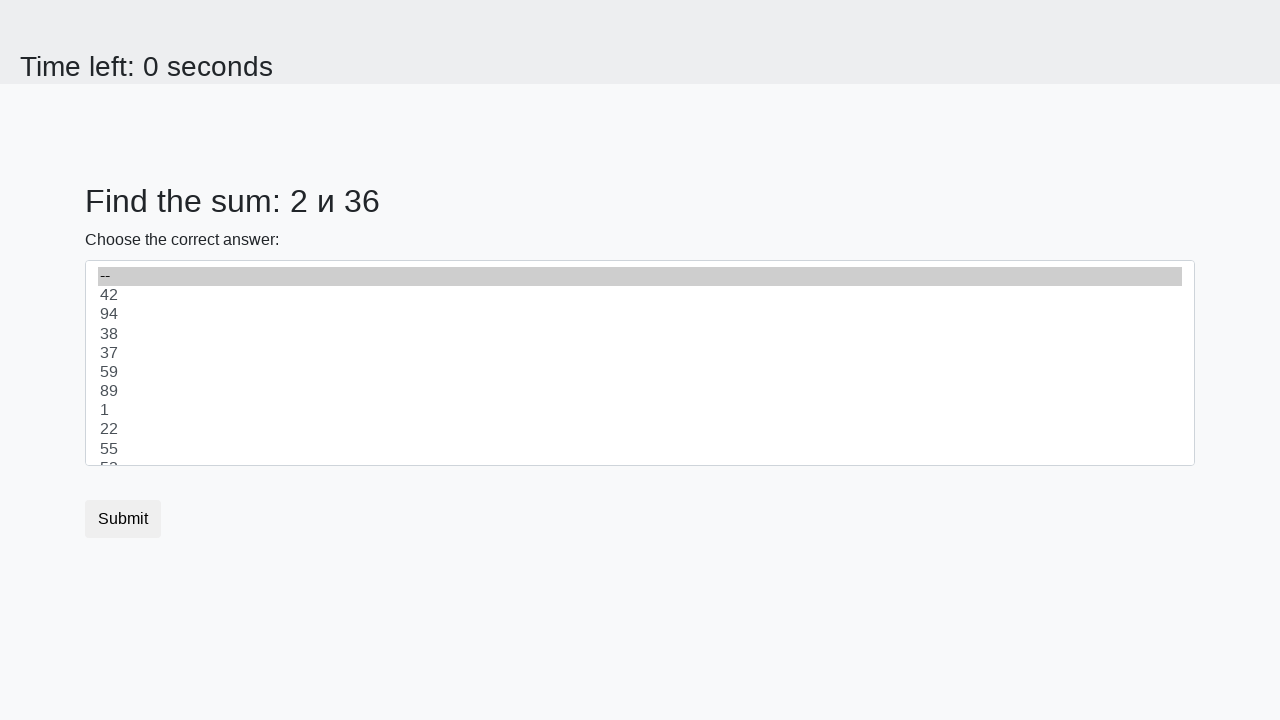

Calculated sum of 2 + 36 = 38
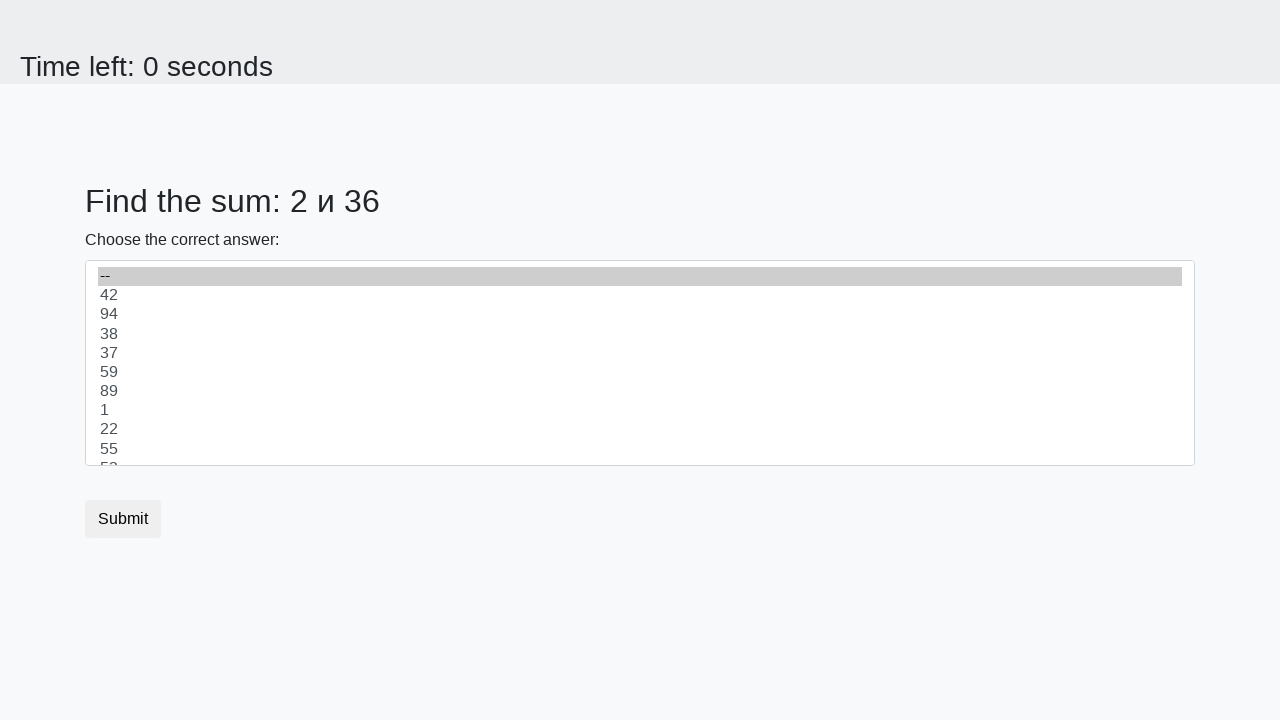

Selected sum value 38 from dropdown menu on select
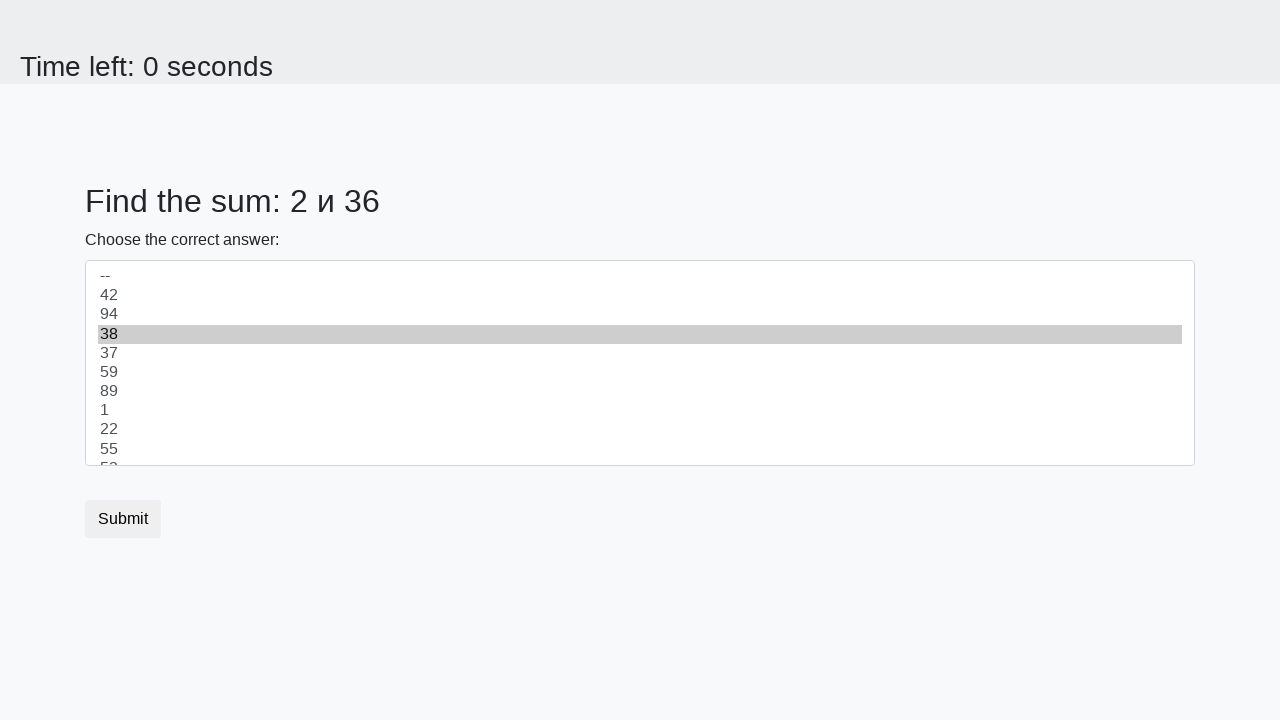

Clicked submit button at (123, 519) on button.btn
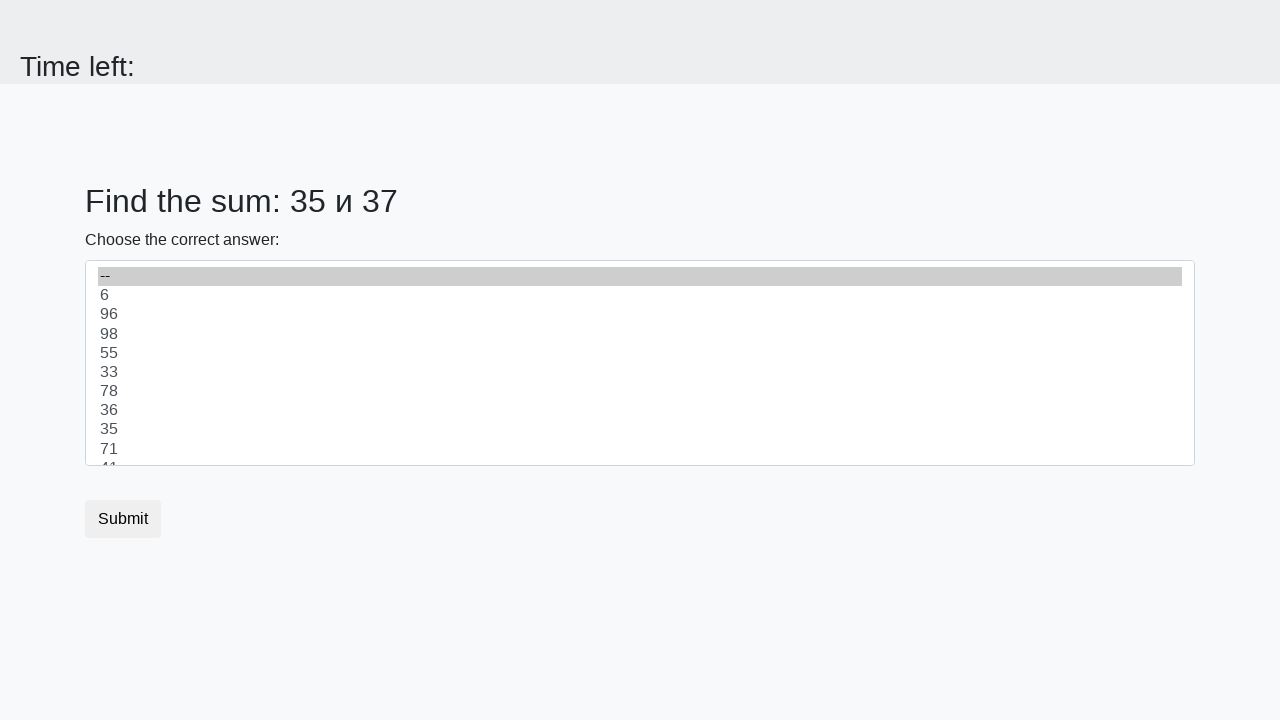

Waited for result to load
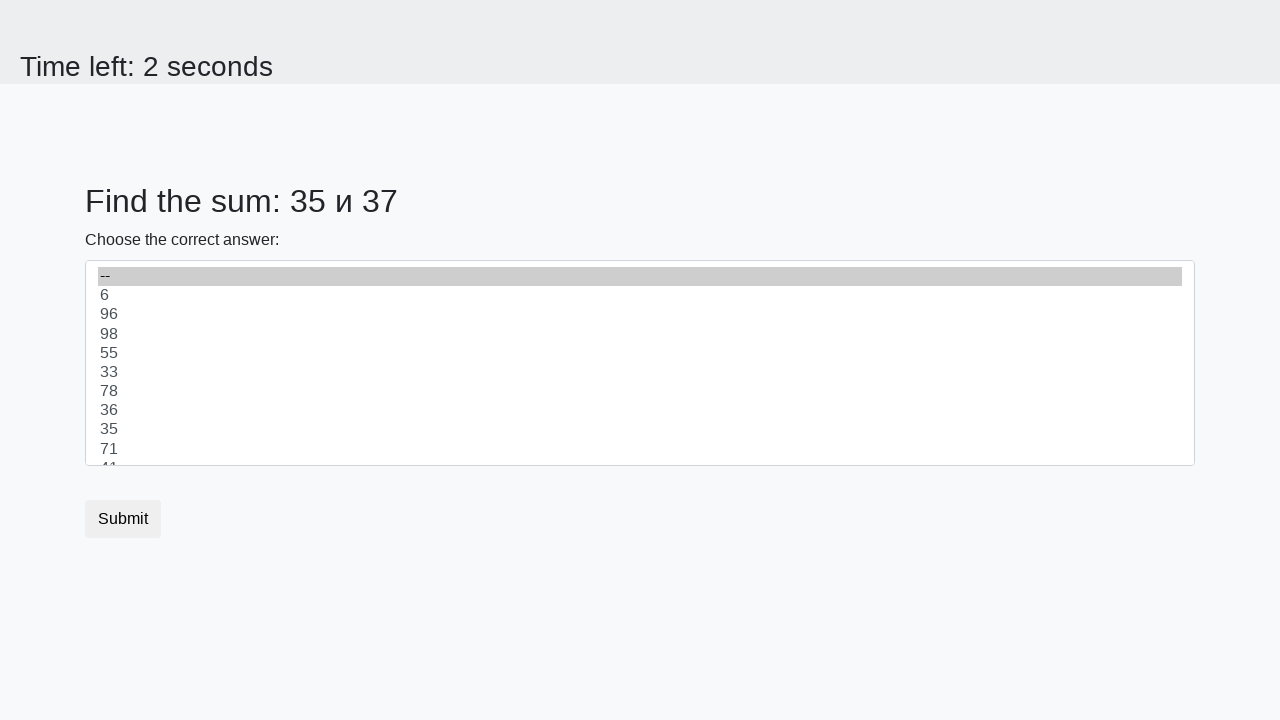

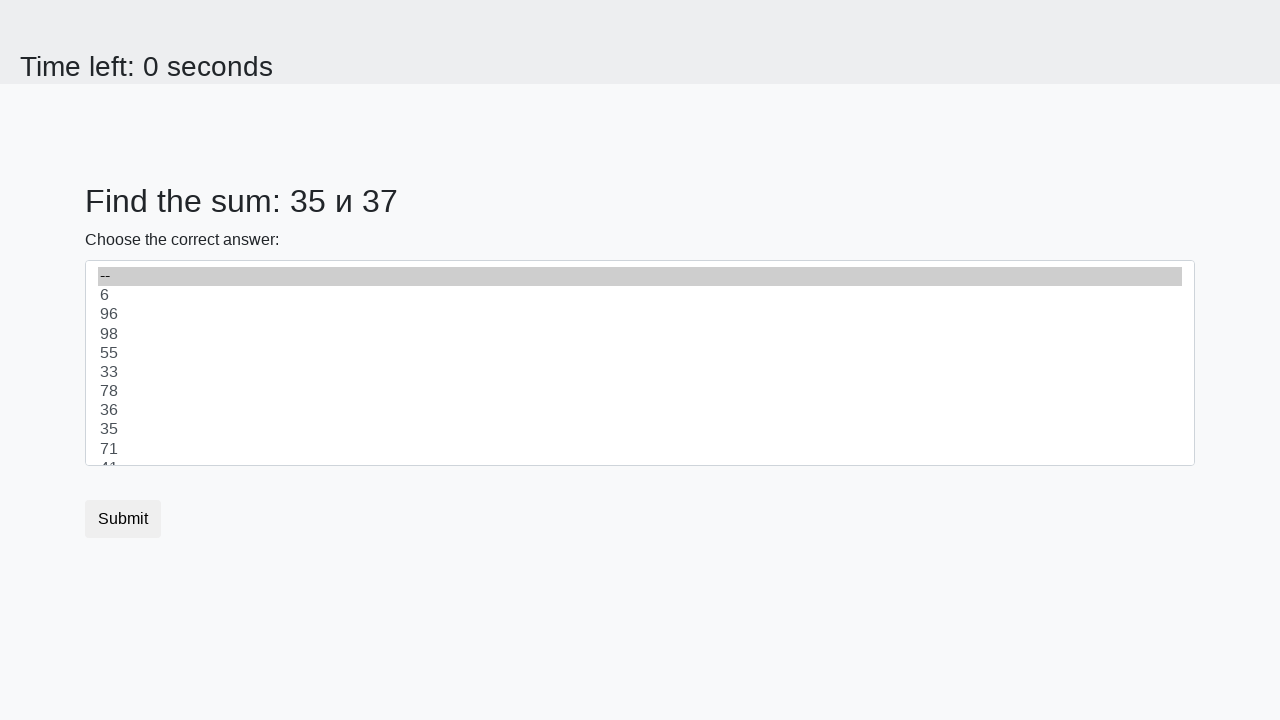